Navigates to a test automation practice website and maximizes the browser window to verify the page loads correctly.

Starting URL: https://testautomationpractice.blogspot.com/

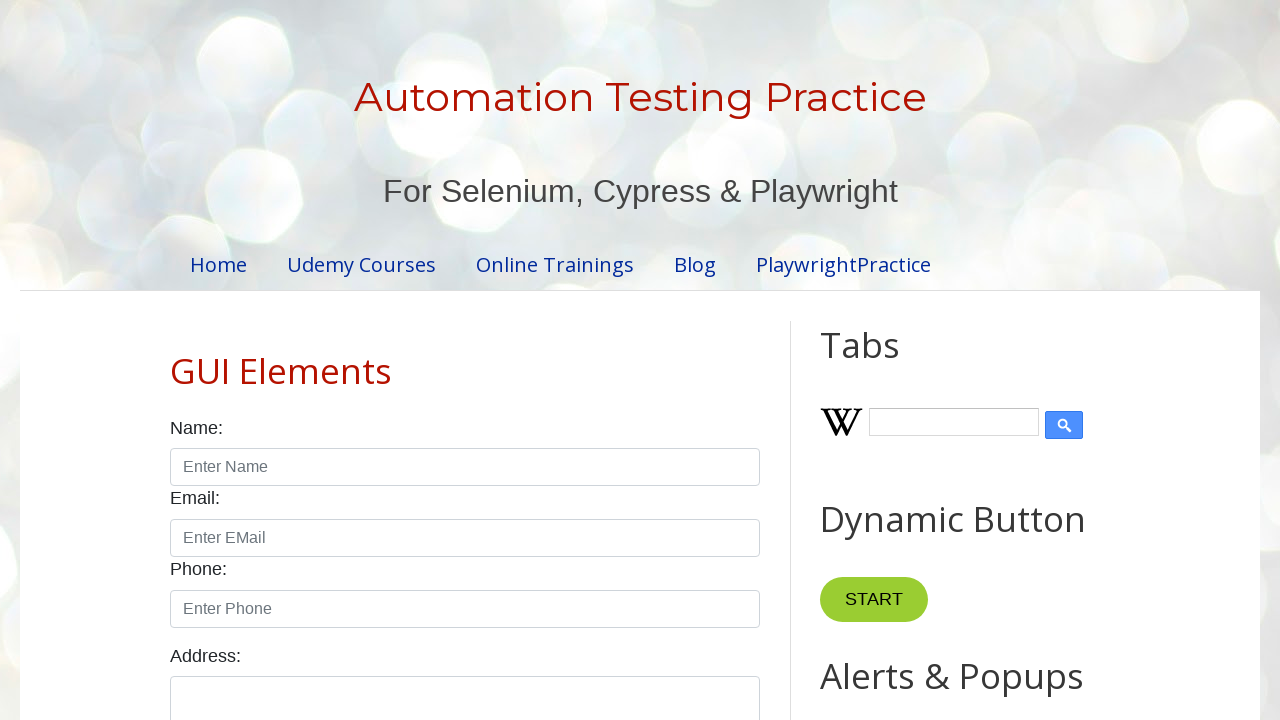

Set browser viewport to 1920x1080 to maximize window
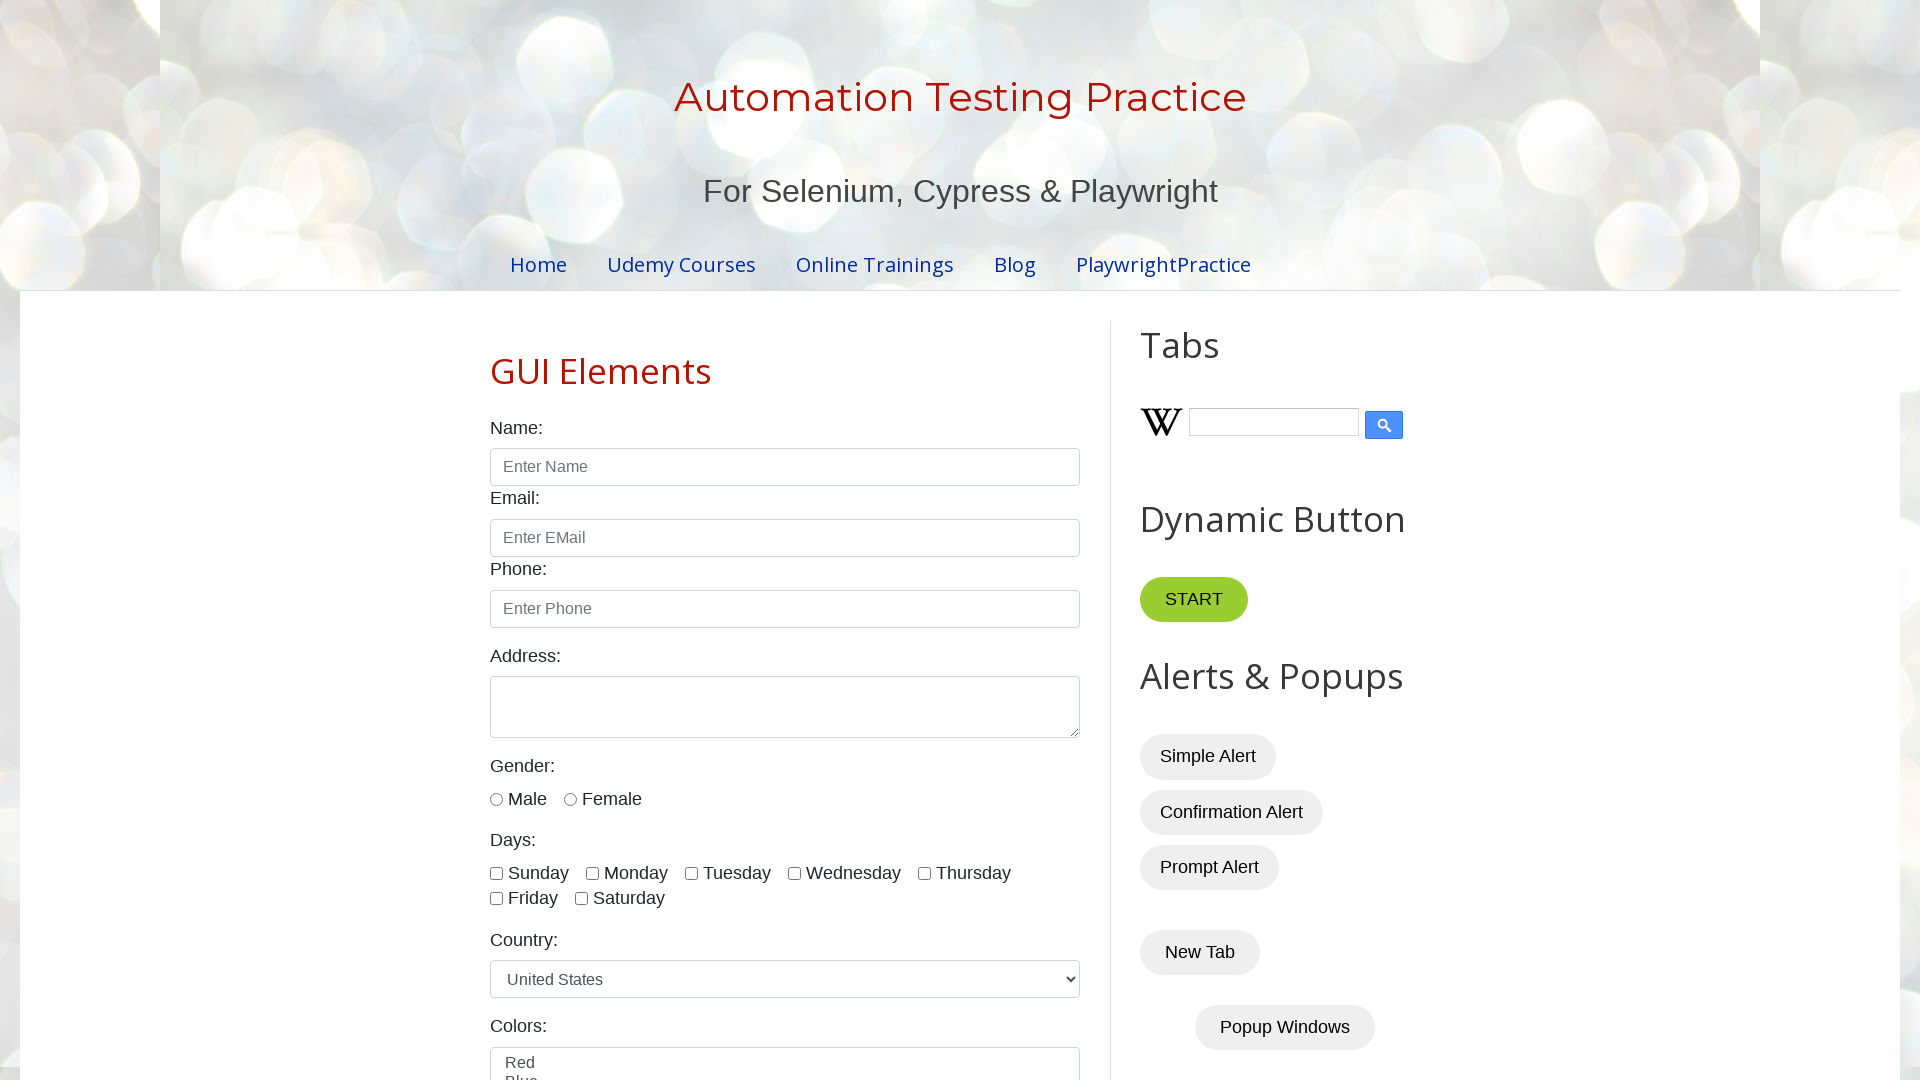

Page DOM content loaded successfully
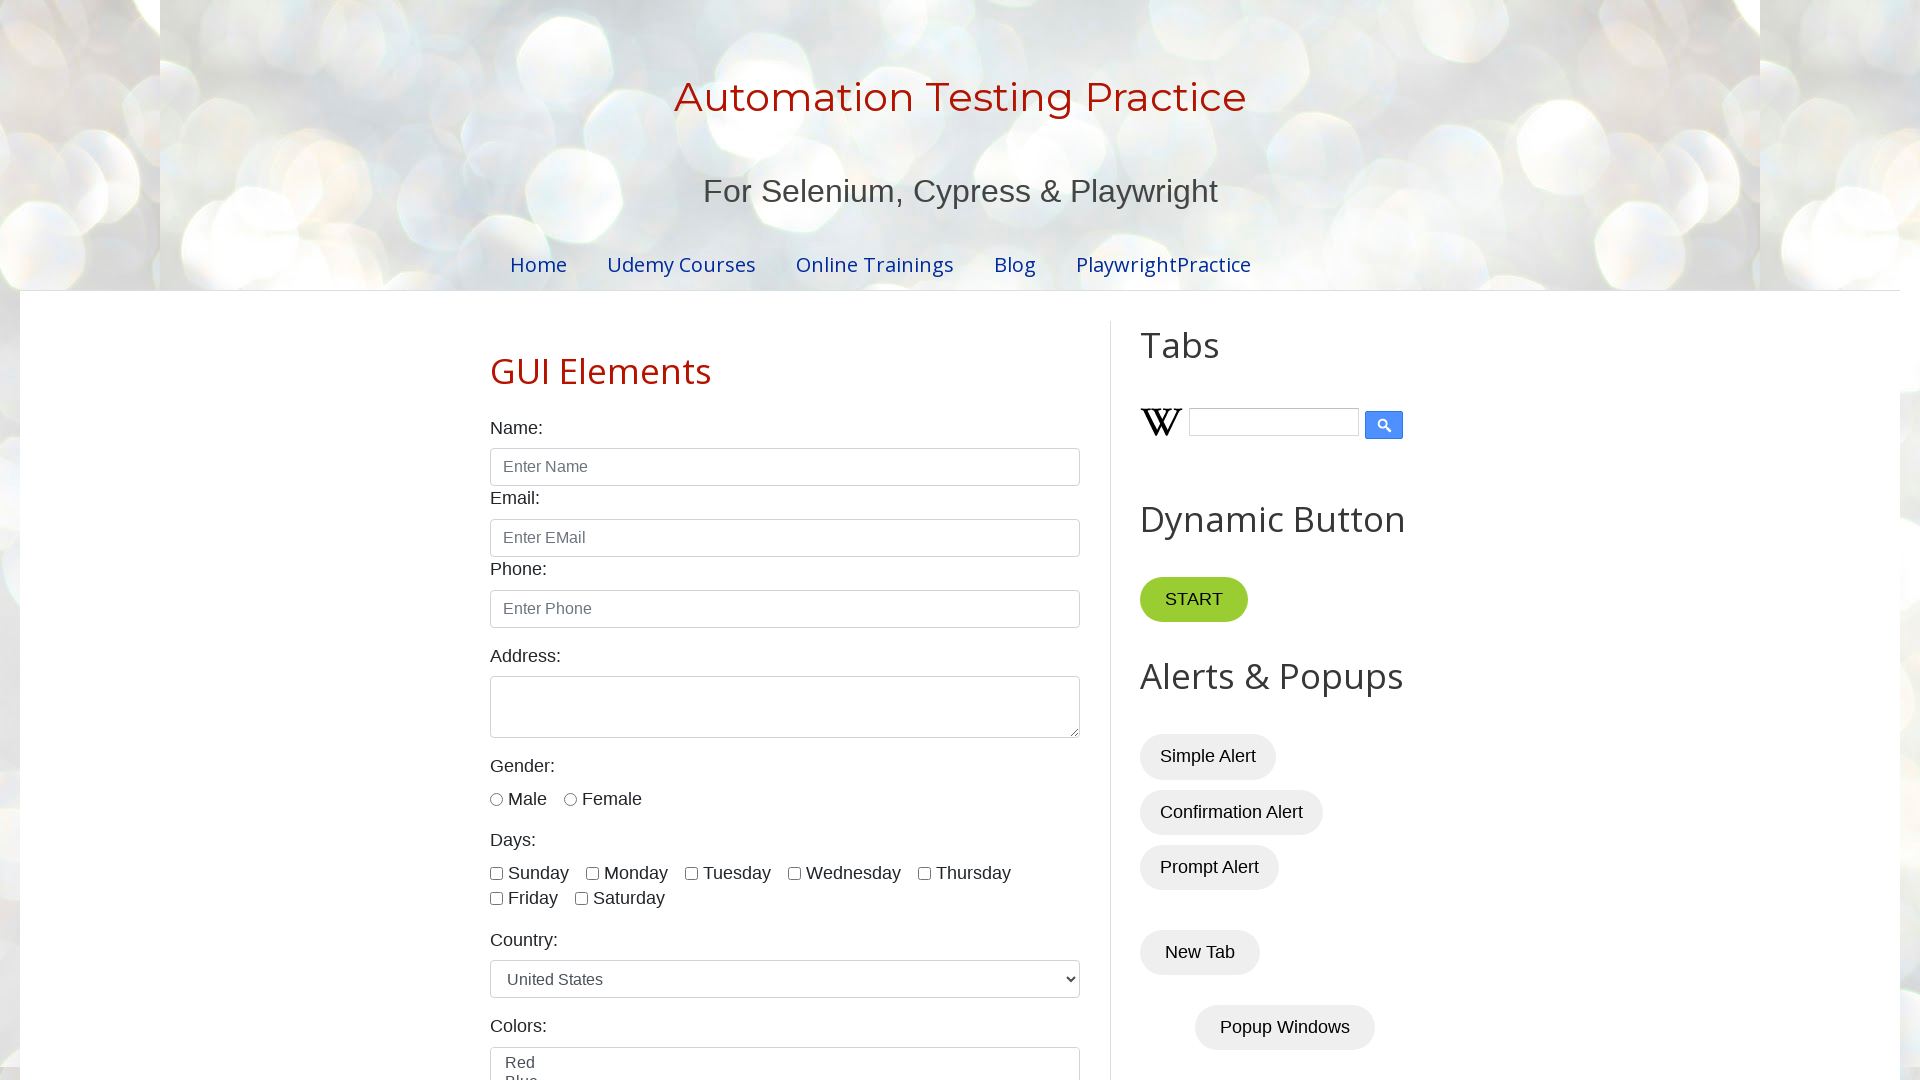

Body element found - page loaded correctly
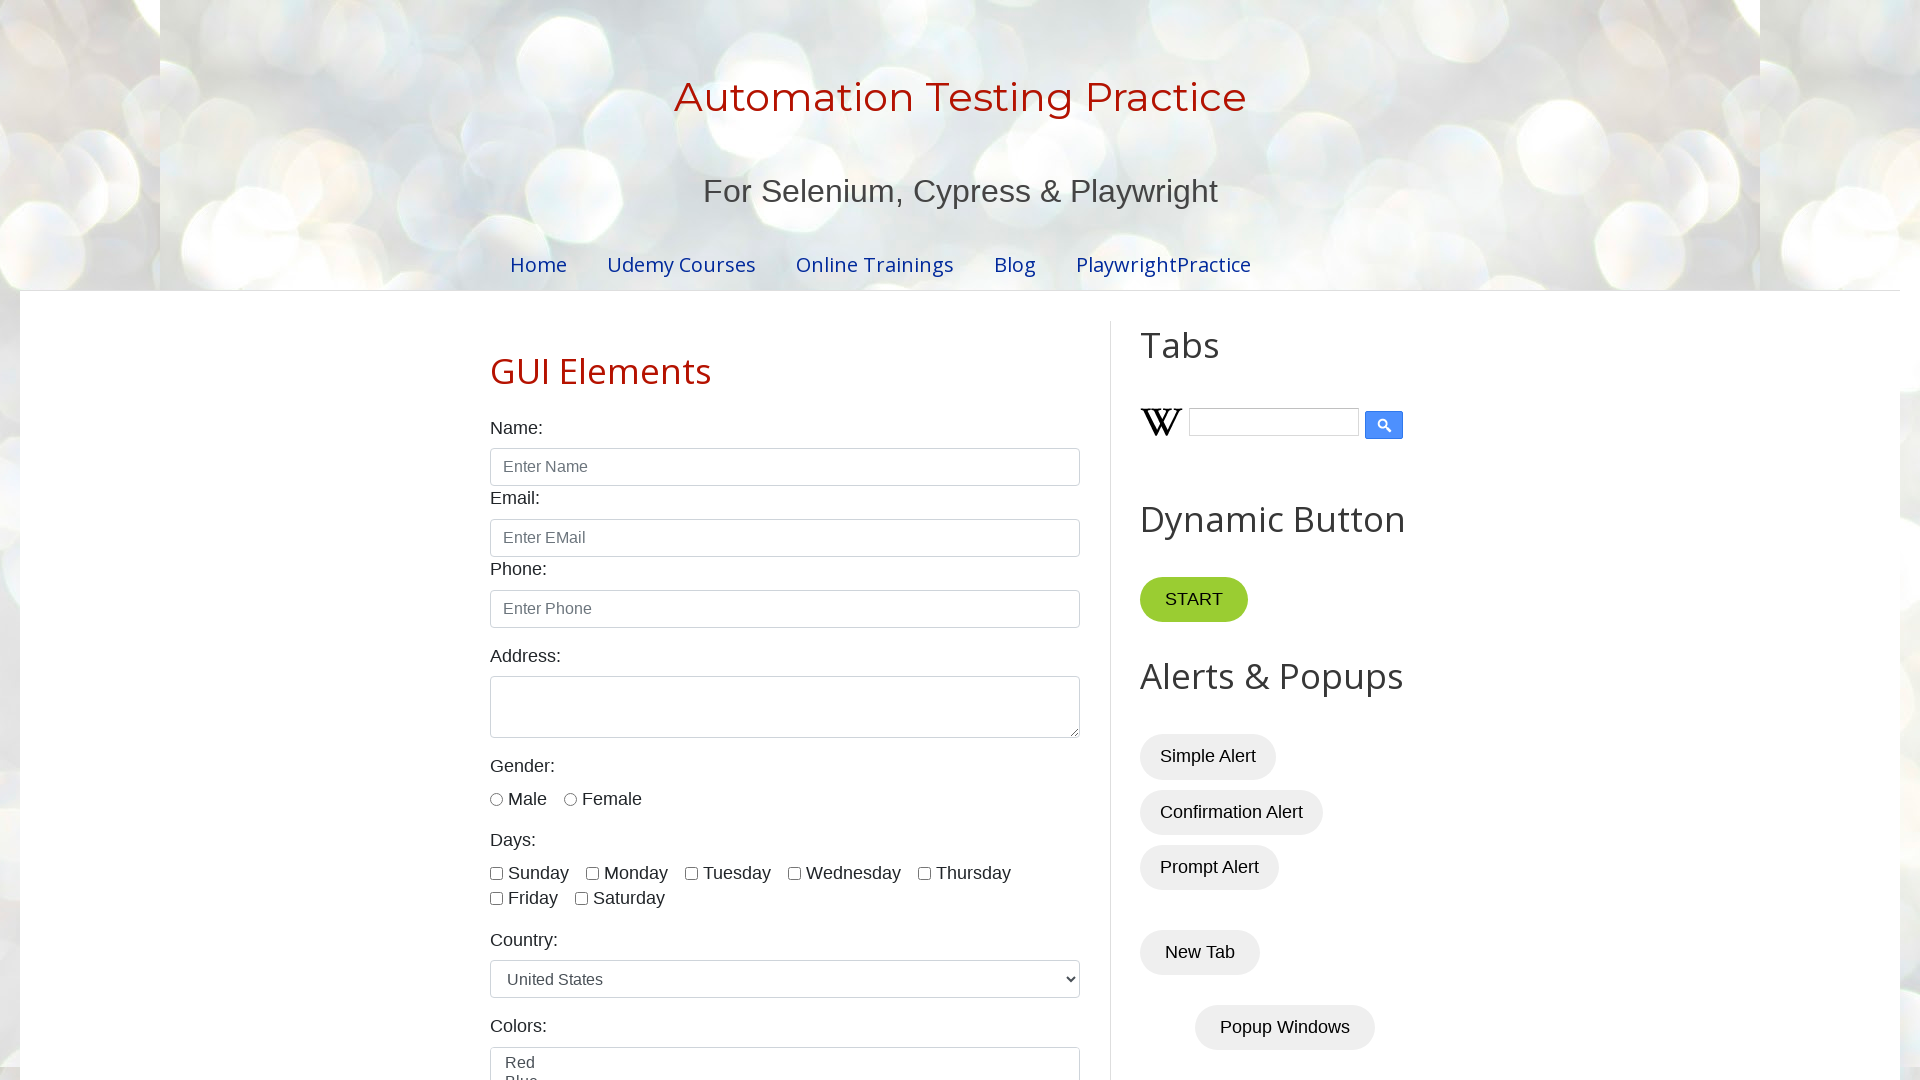

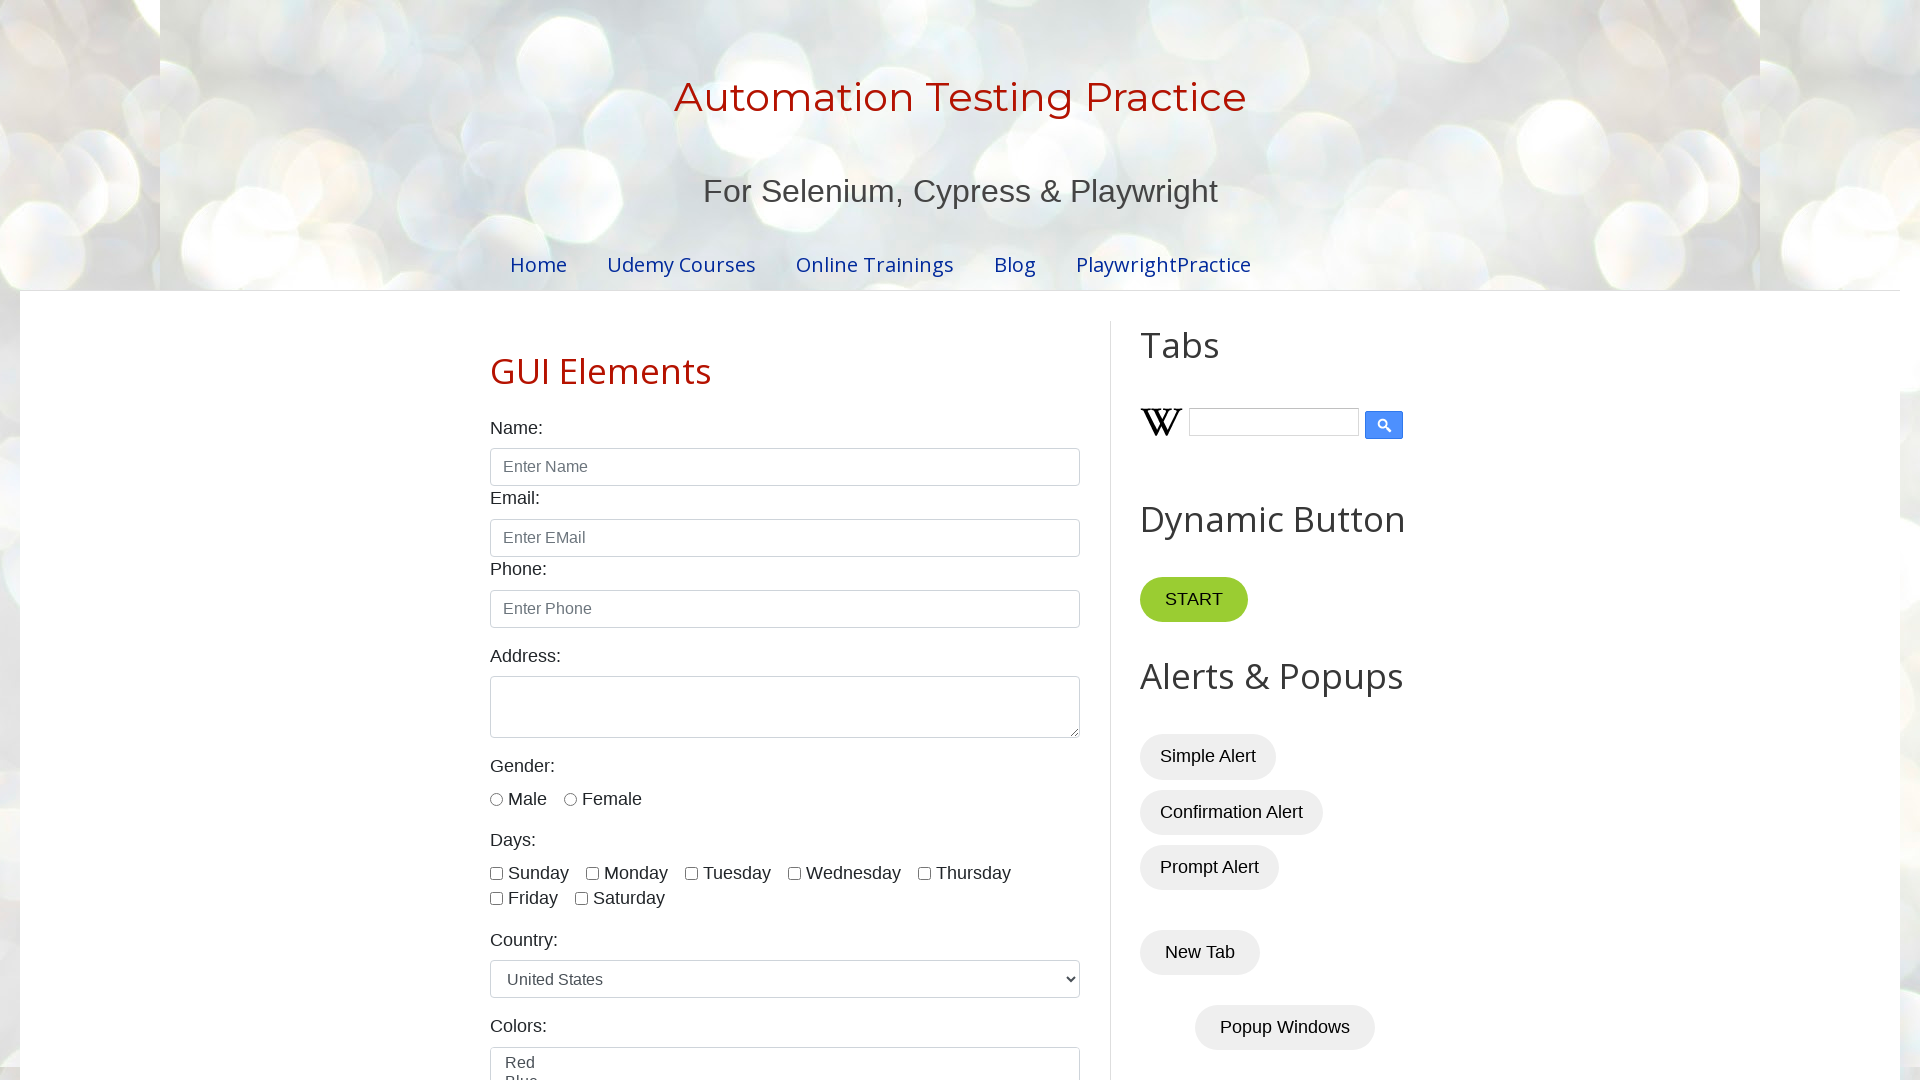